Tests that clicking another element while an alert is present causes issues, demonstrating alert blocking behavior.

Starting URL: https://testpages.herokuapp.com/styled/alerts/alert-test.html

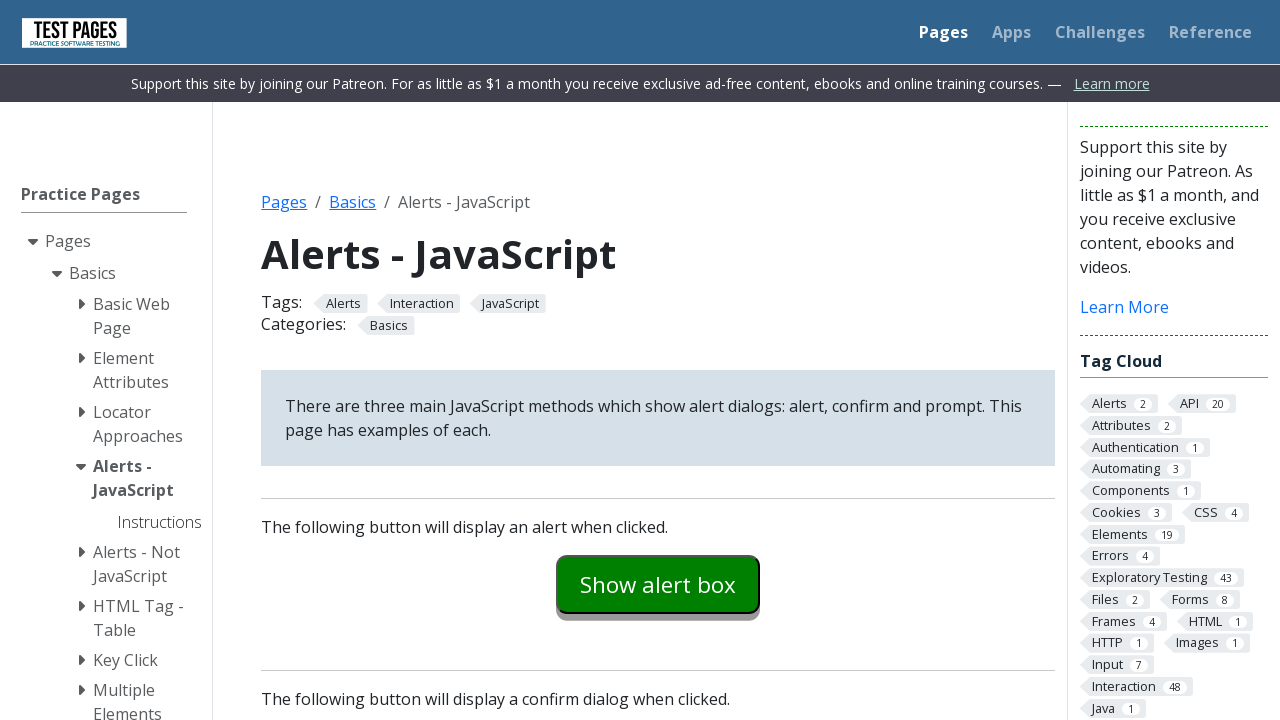

Clicked alert trigger button at (658, 584) on #alertexamples
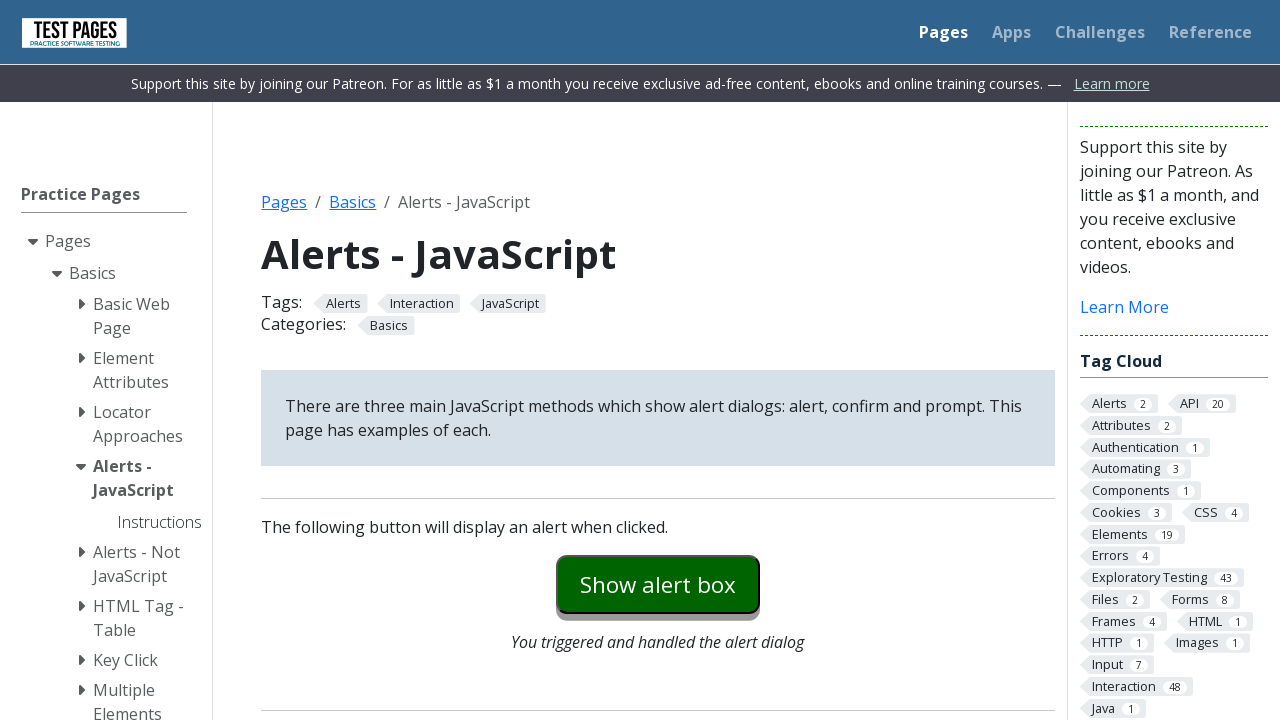

Registered dialog handler to accept alerts
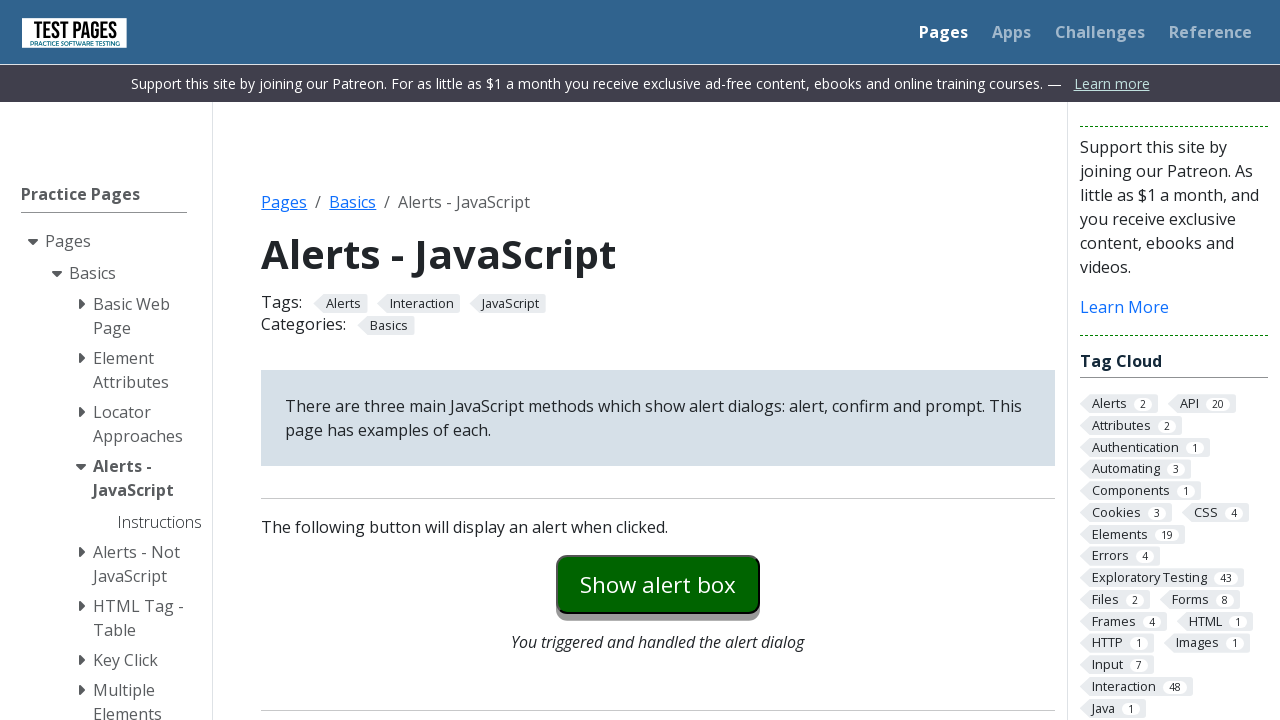

Waited 500ms while alert is present
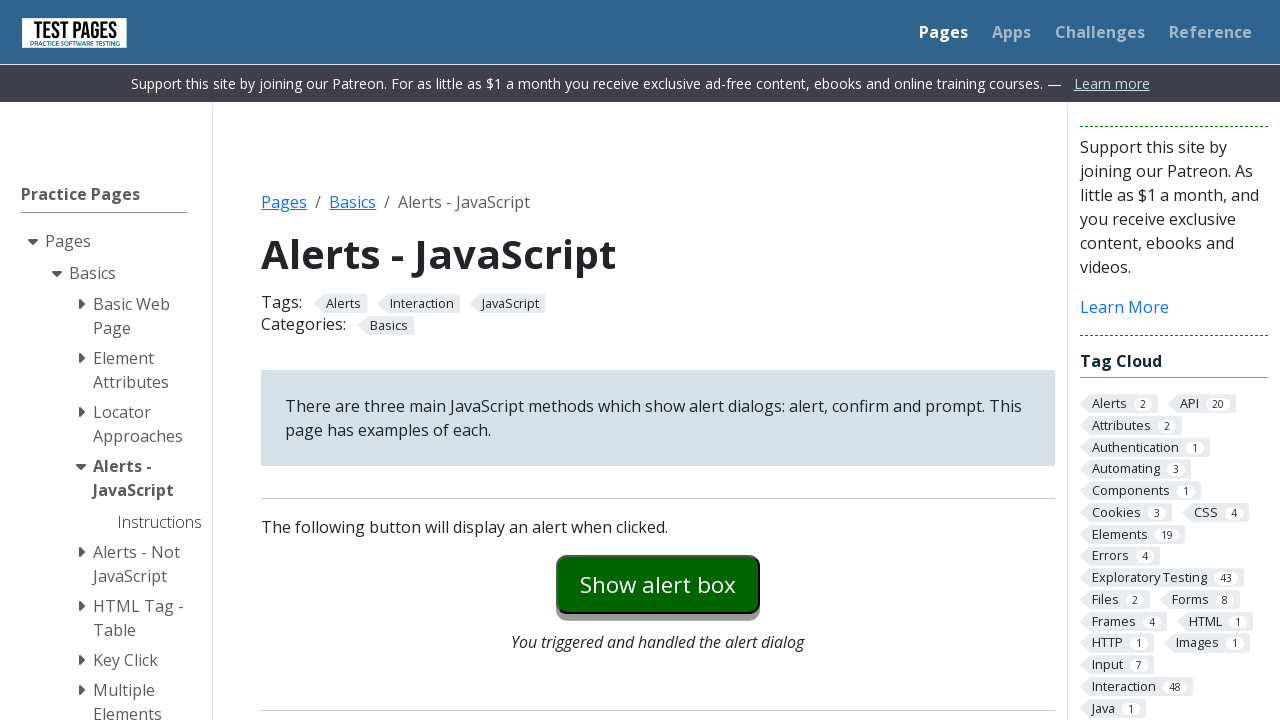

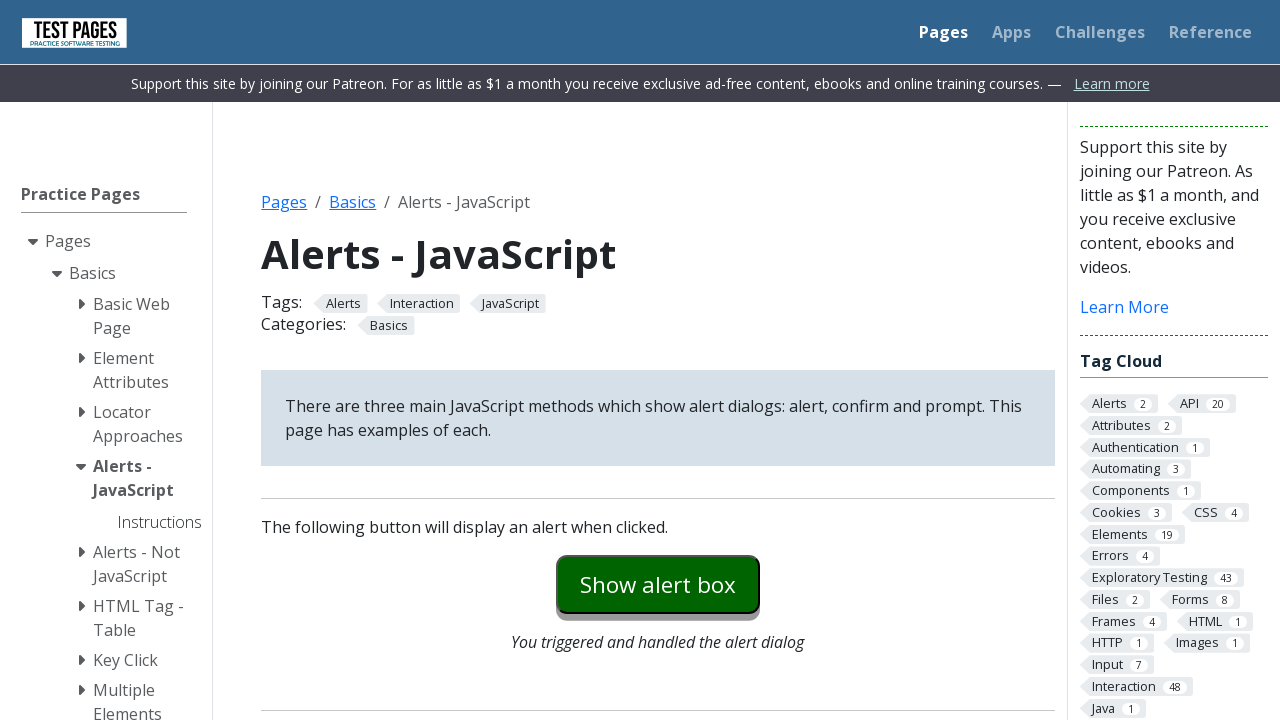